Navigates to Target Circle benefits page and verifies that benefit cells are displayed

Starting URL: https://www.target.com/circle

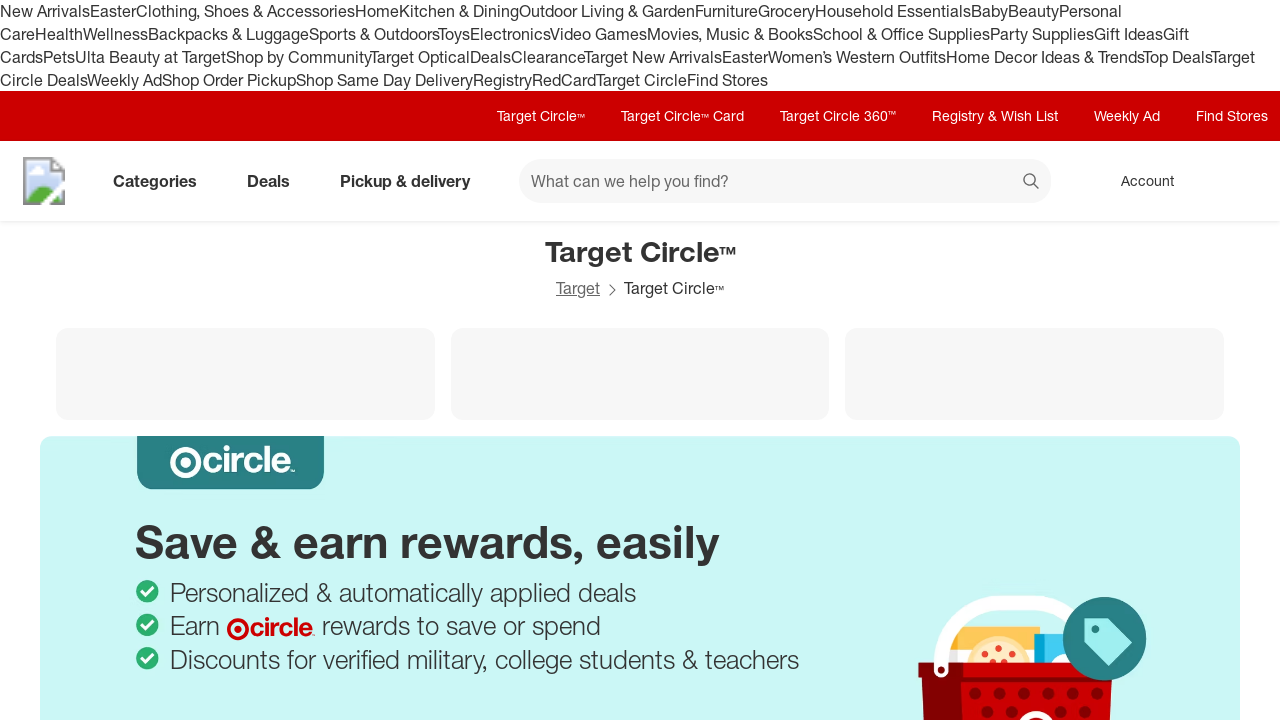

Waited for benefit cells to load on Target Circle benefits page
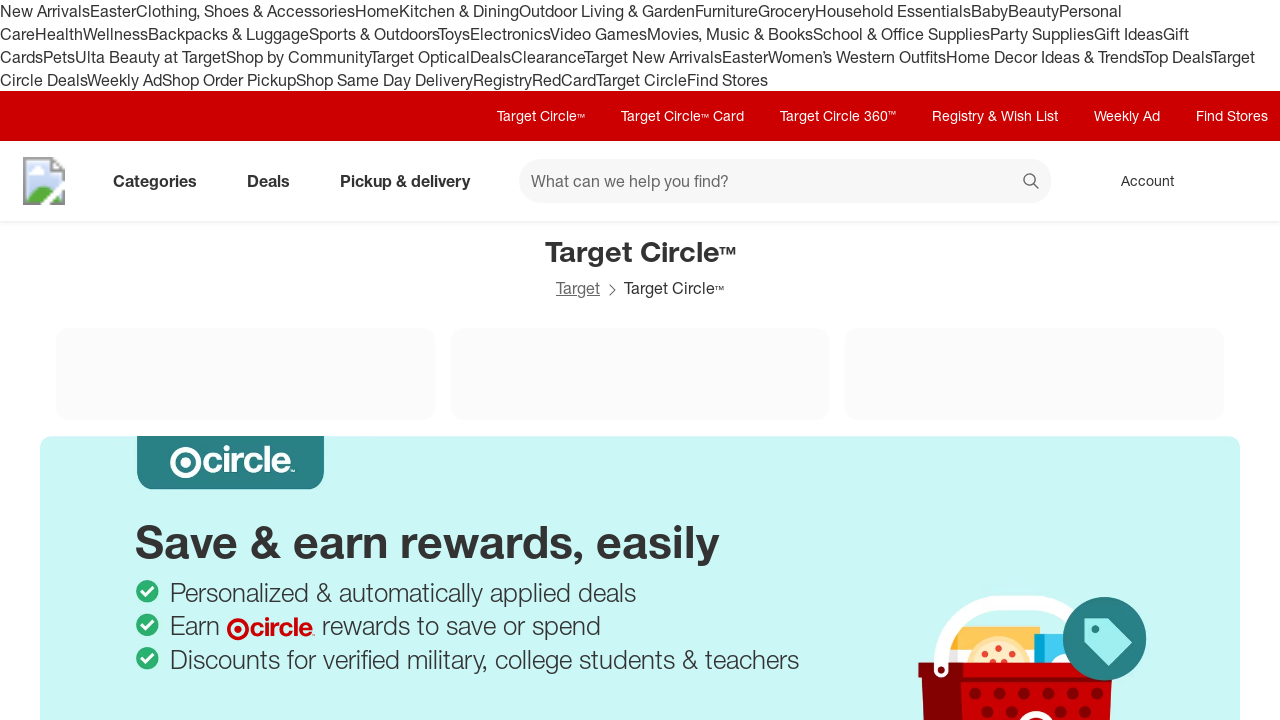

Retrieved all benefit cells from the page
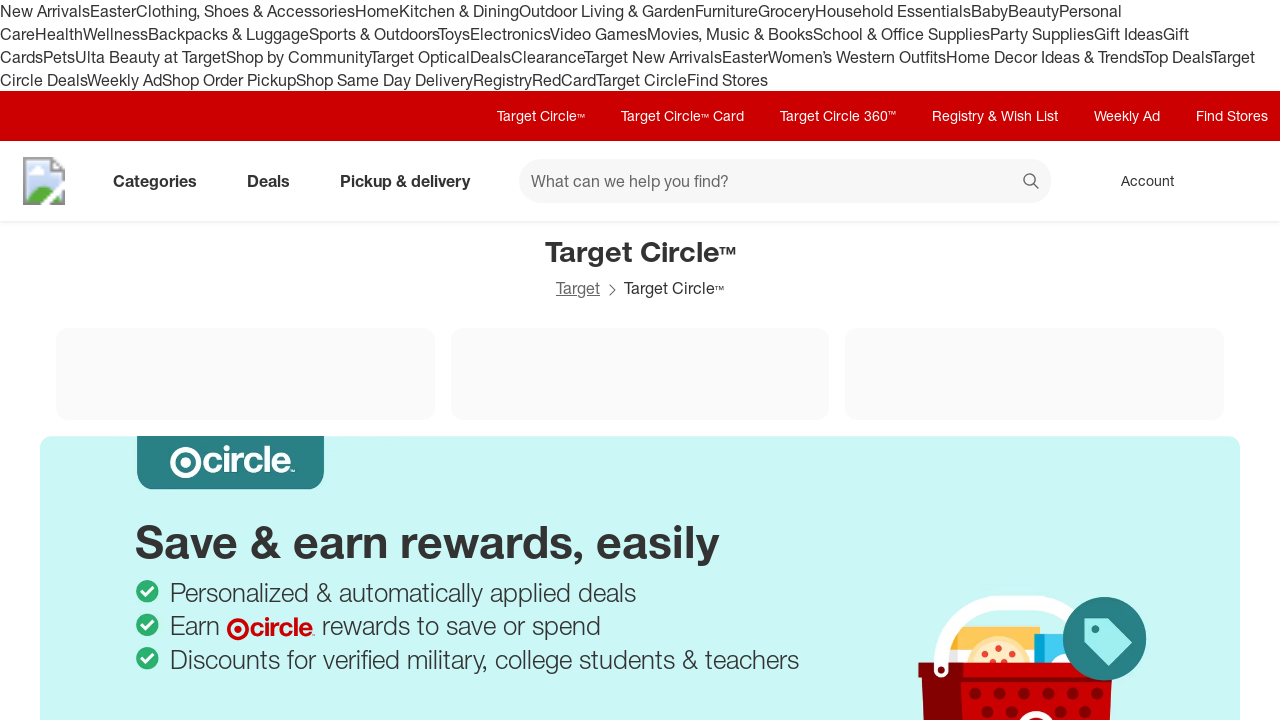

Verified that 3 benefit cells are displayed
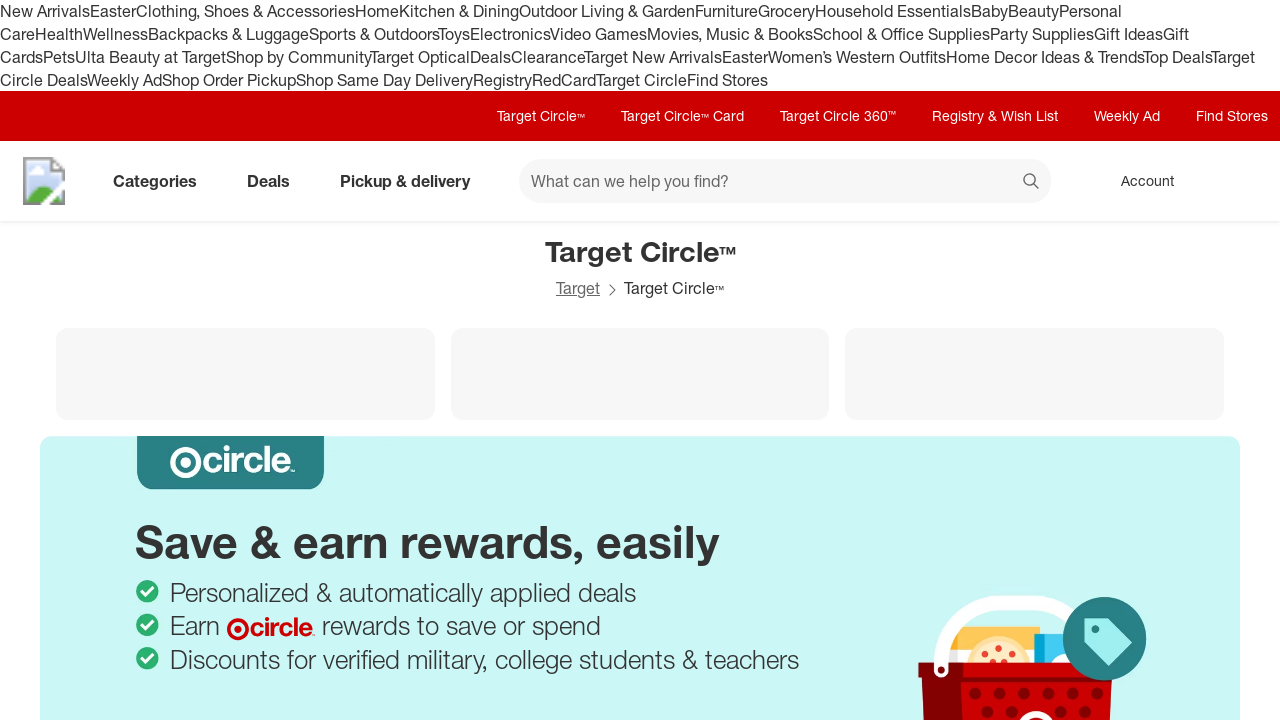

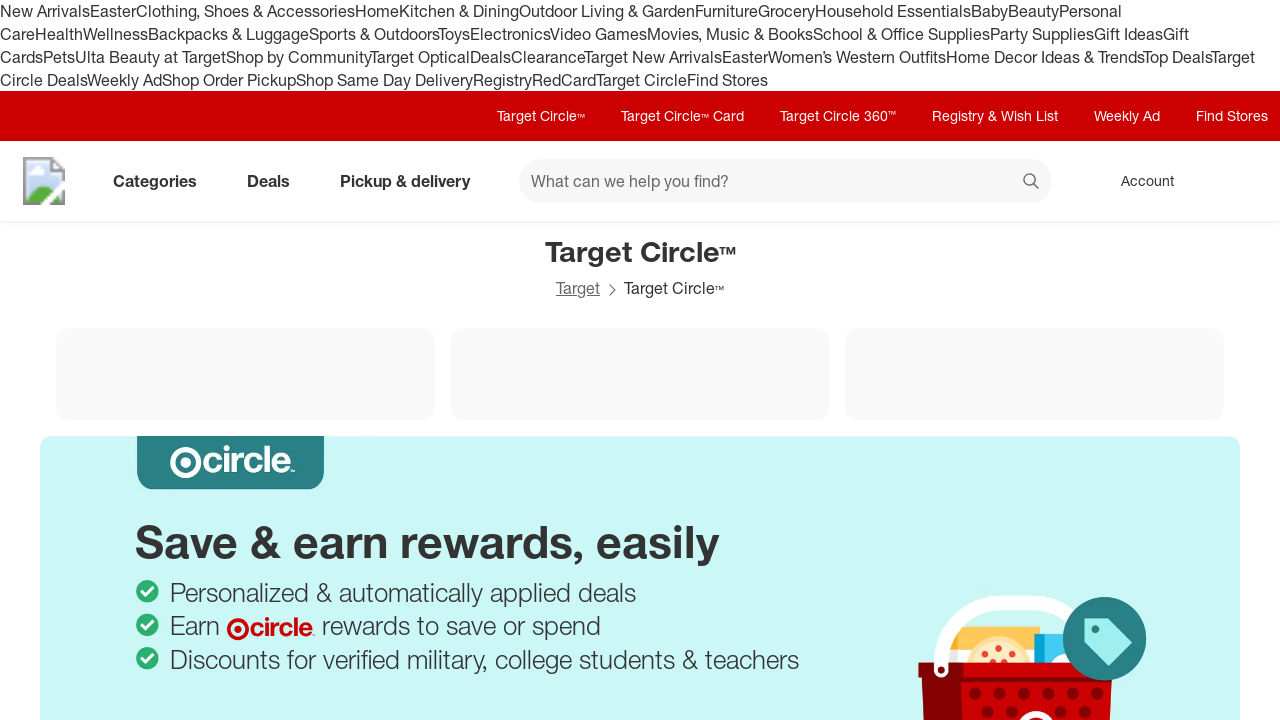